Tests a practice form submission by filling in first name, last name, selecting gender via radio button, entering phone number, and submitting the form to verify success message

Starting URL: https://demoqa.com/automation-practice-form

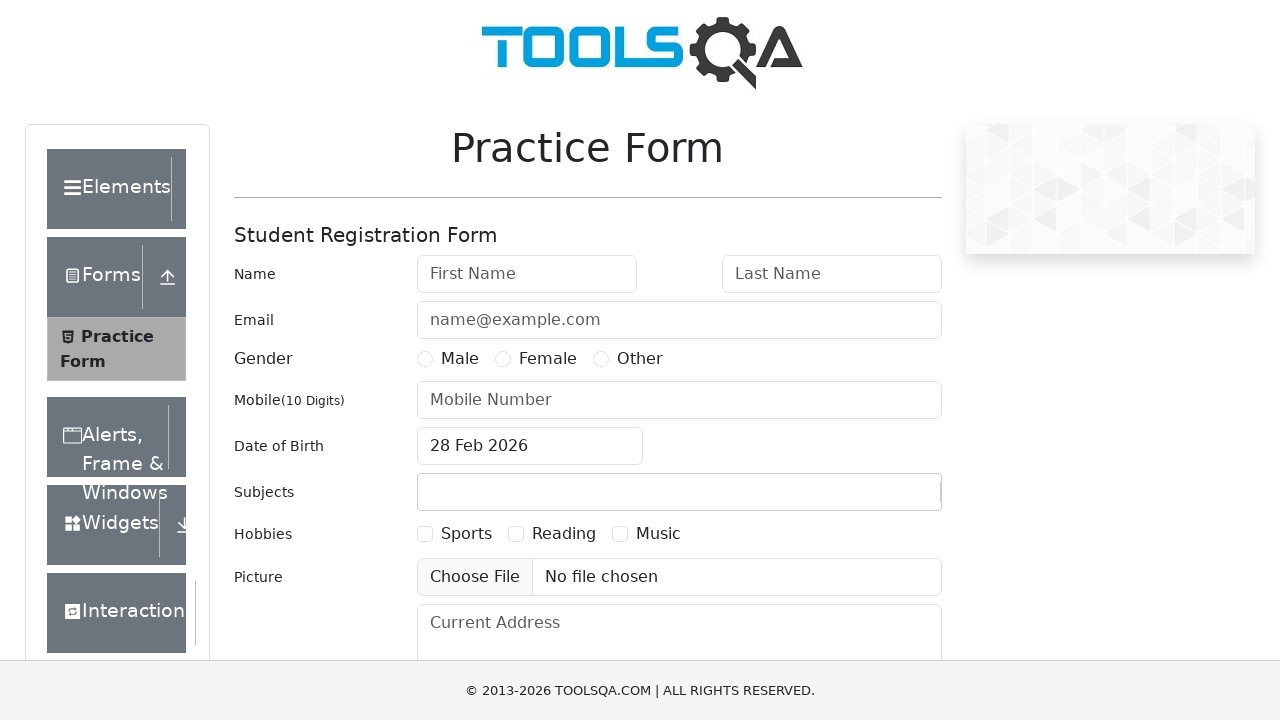

Filled first name field with 'Nikos' on input#firstName
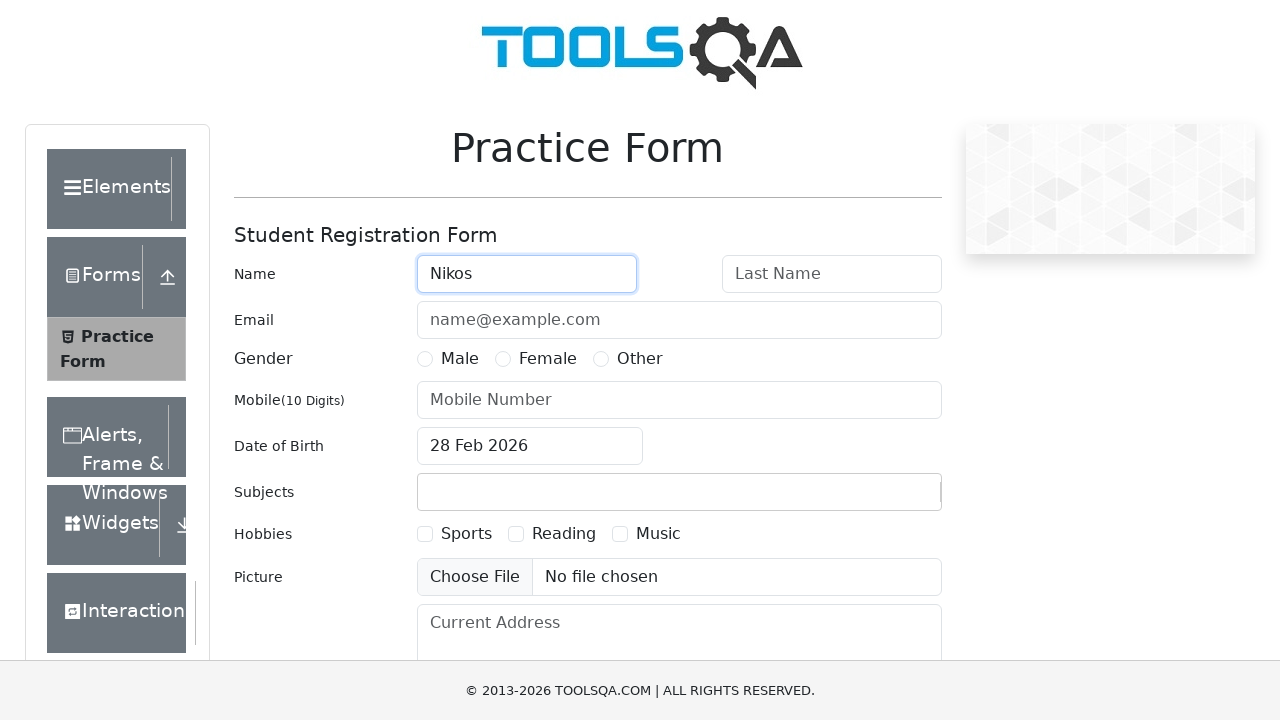

Filled last name field with 'Varelas' on input#lastName
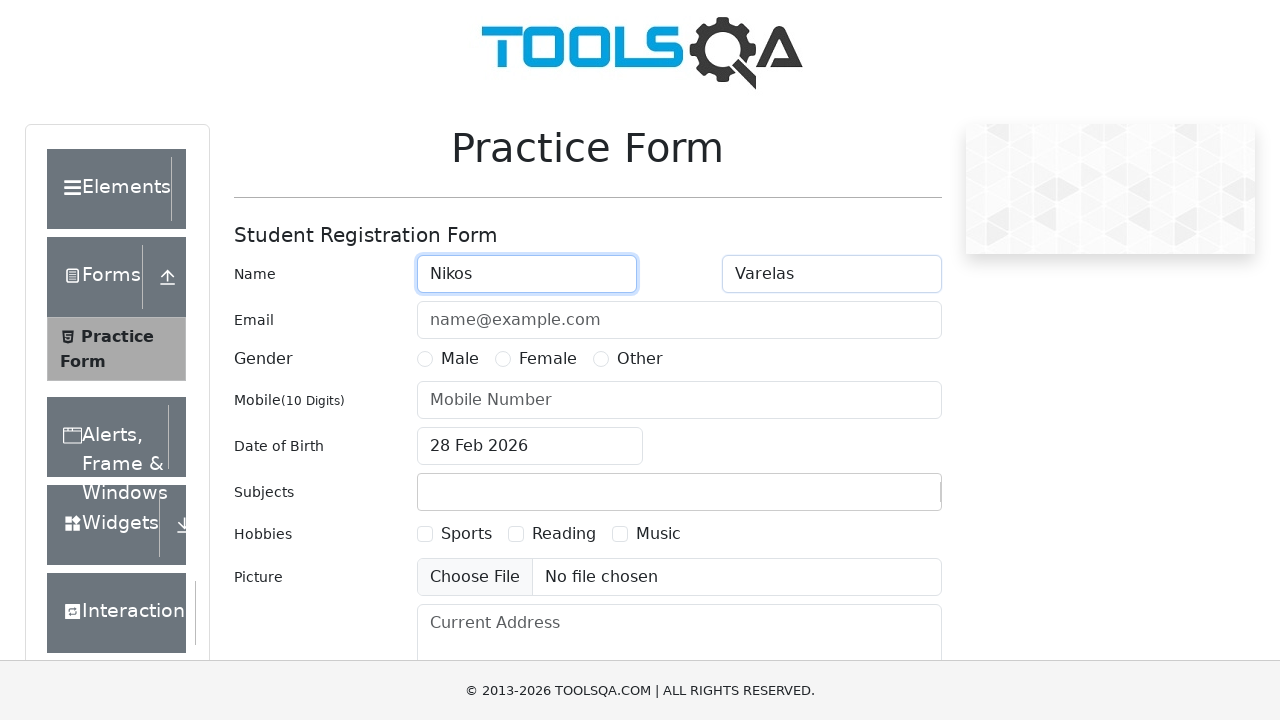

Selected Male gender via radio button at (460, 359) on #genterWrapper div:nth-child(1) label
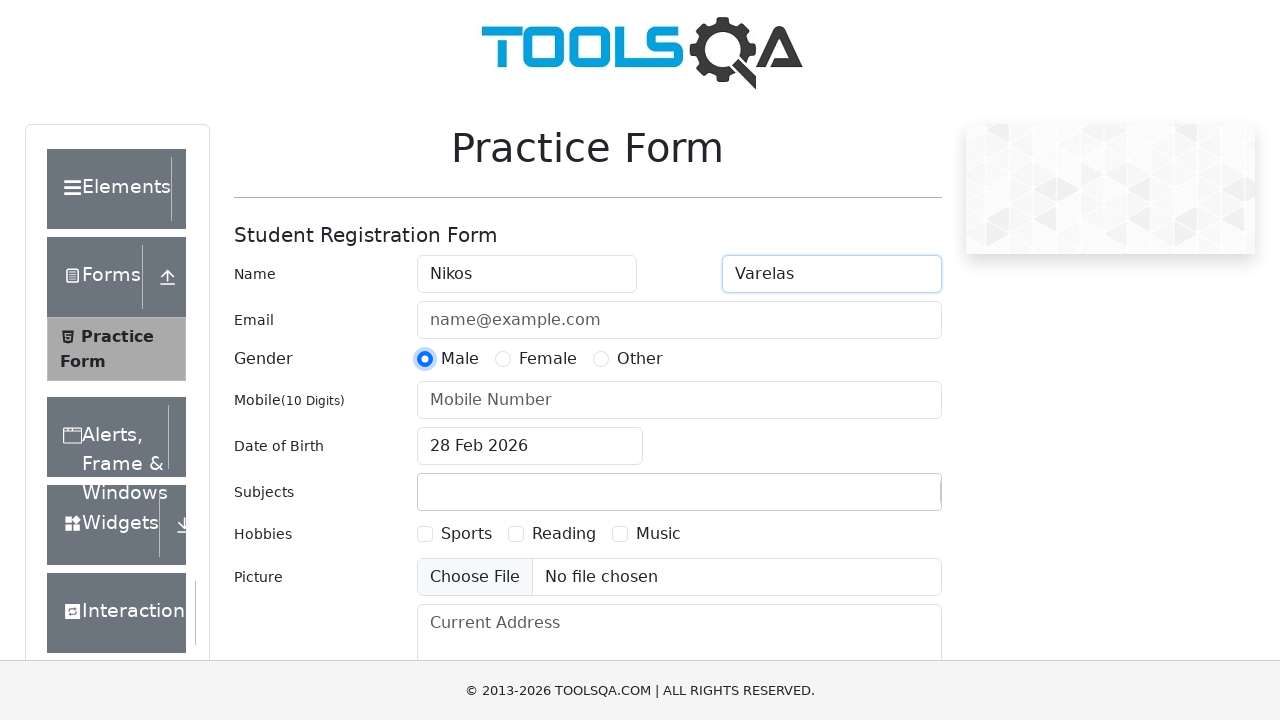

Filled phone number field with '6912345678' on input#userNumber
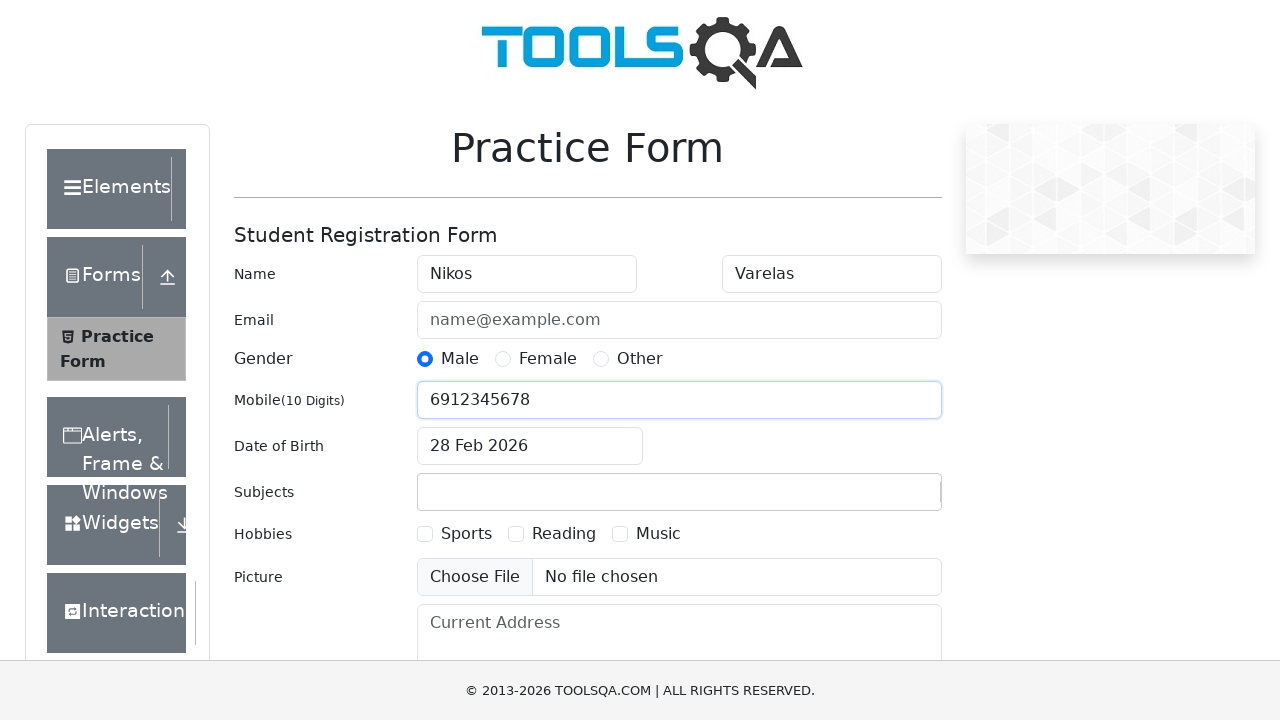

Scrolled down 1000px to reveal submit button
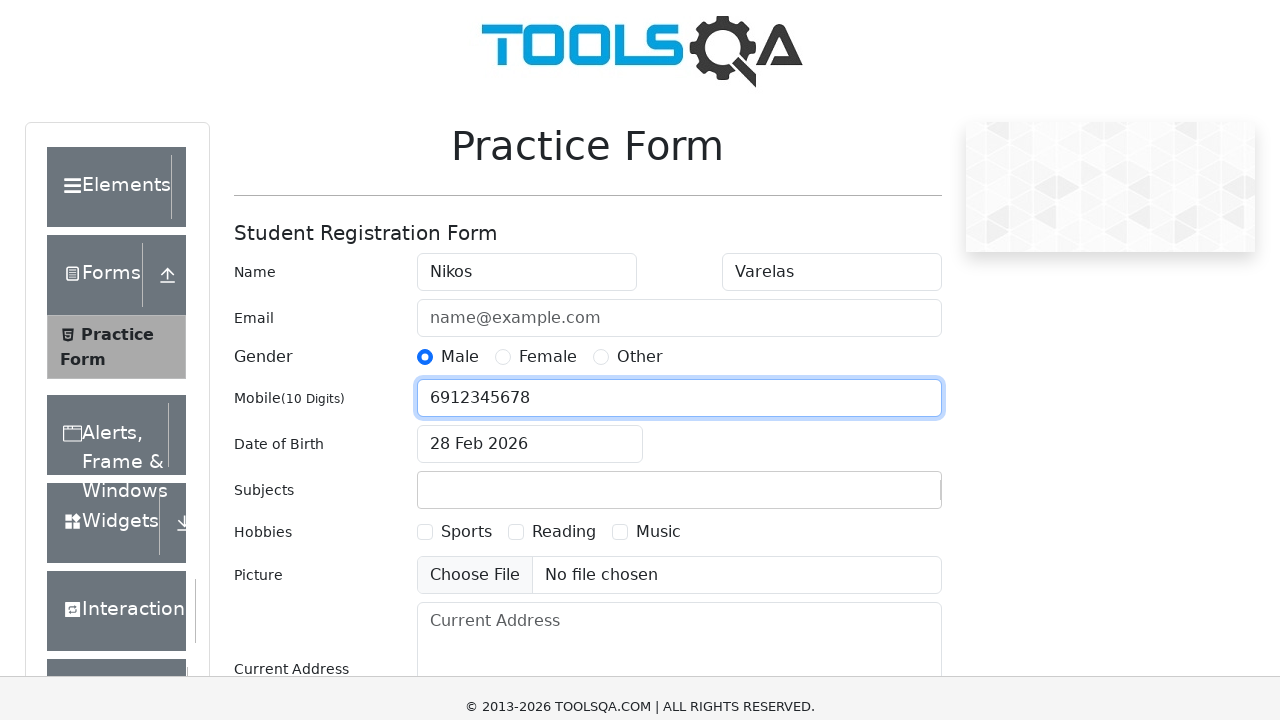

Clicked submit button to submit form at (885, 499) on #submit
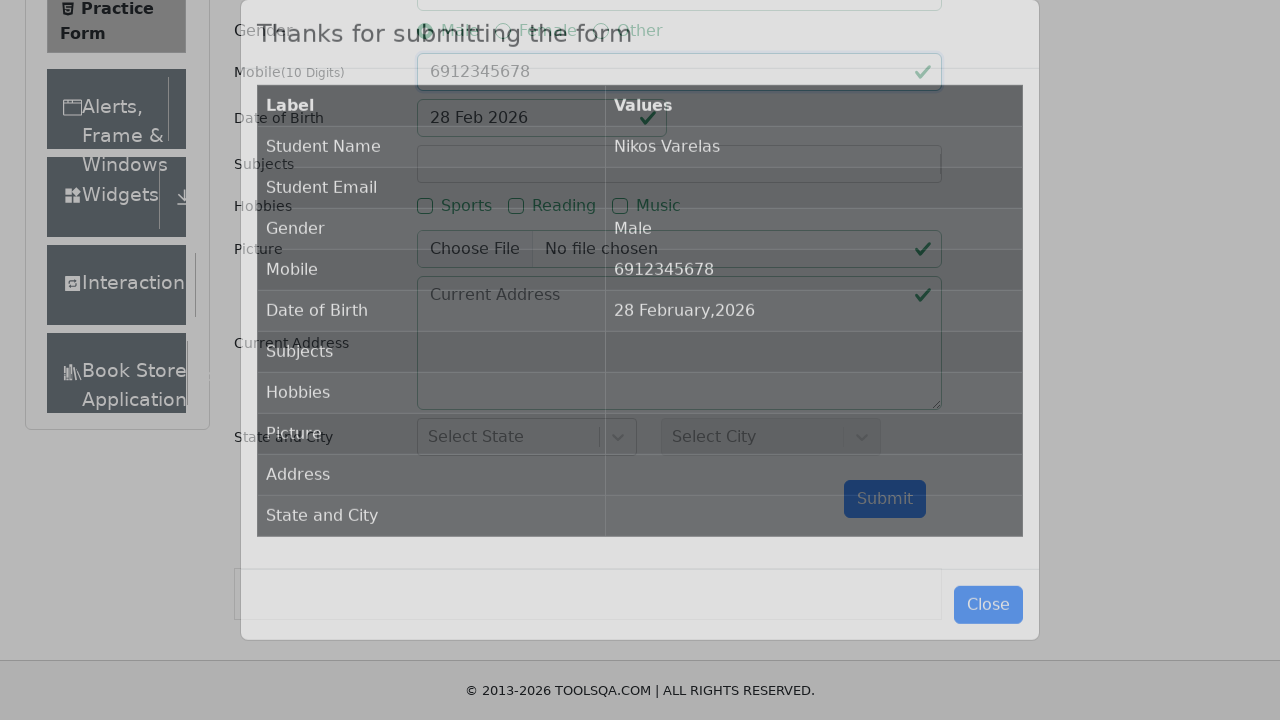

Success modal appeared
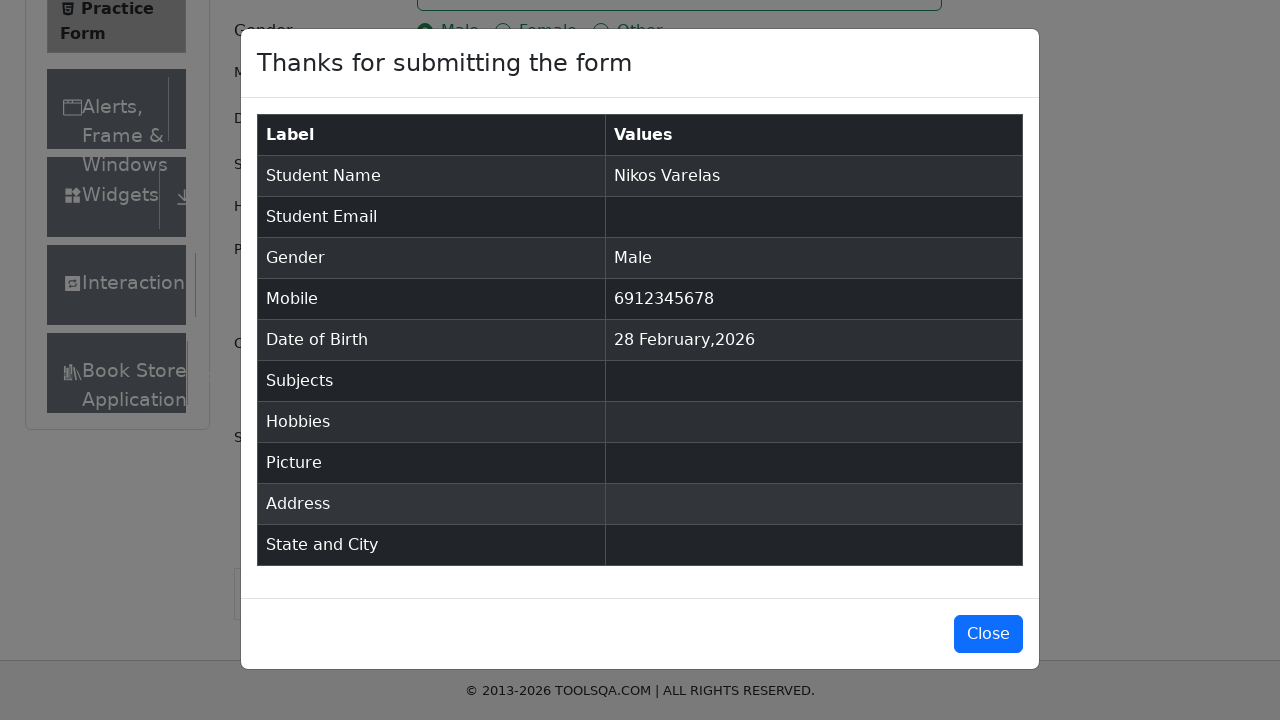

Retrieved success message text: 'Thanks for submitting the form'
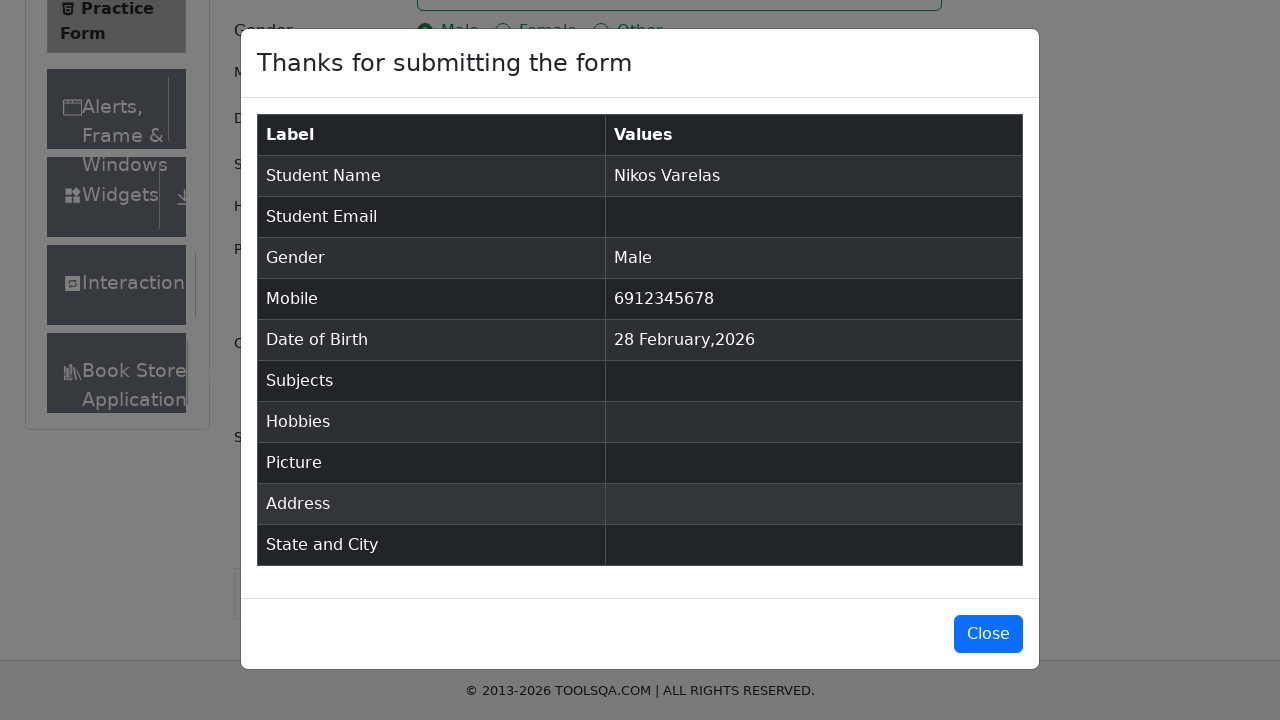

Verified success message matches expected text
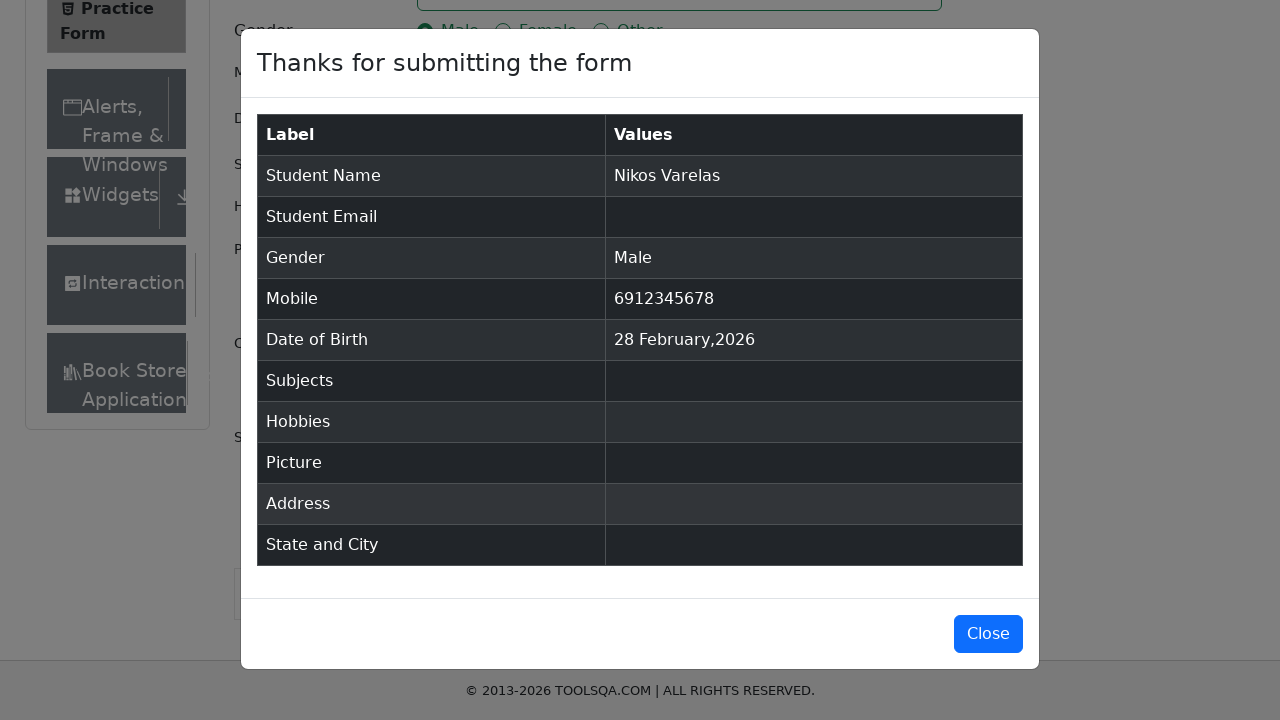

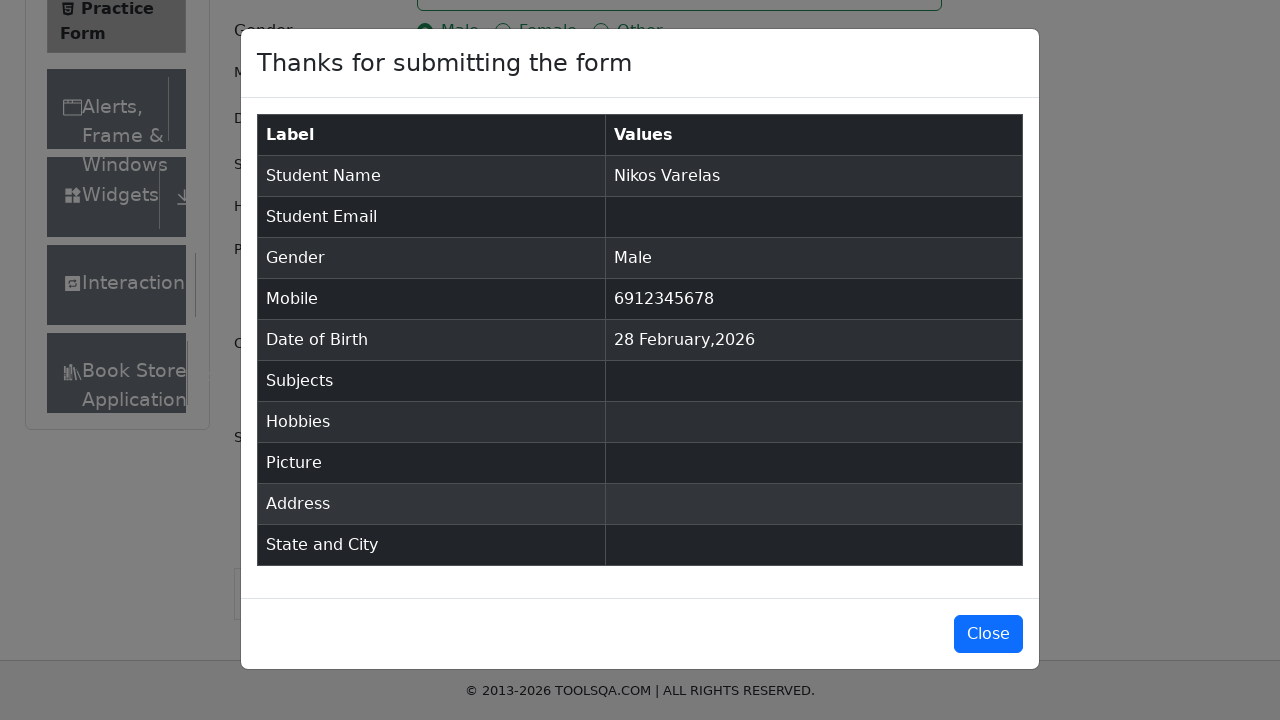